Tests dynamic controls functionality by clicking Remove button, verifying "It's gone!" message appears, then clicking Add button and verifying "It's back!" message appears

Starting URL: https://the-internet.herokuapp.com/dynamic_controls

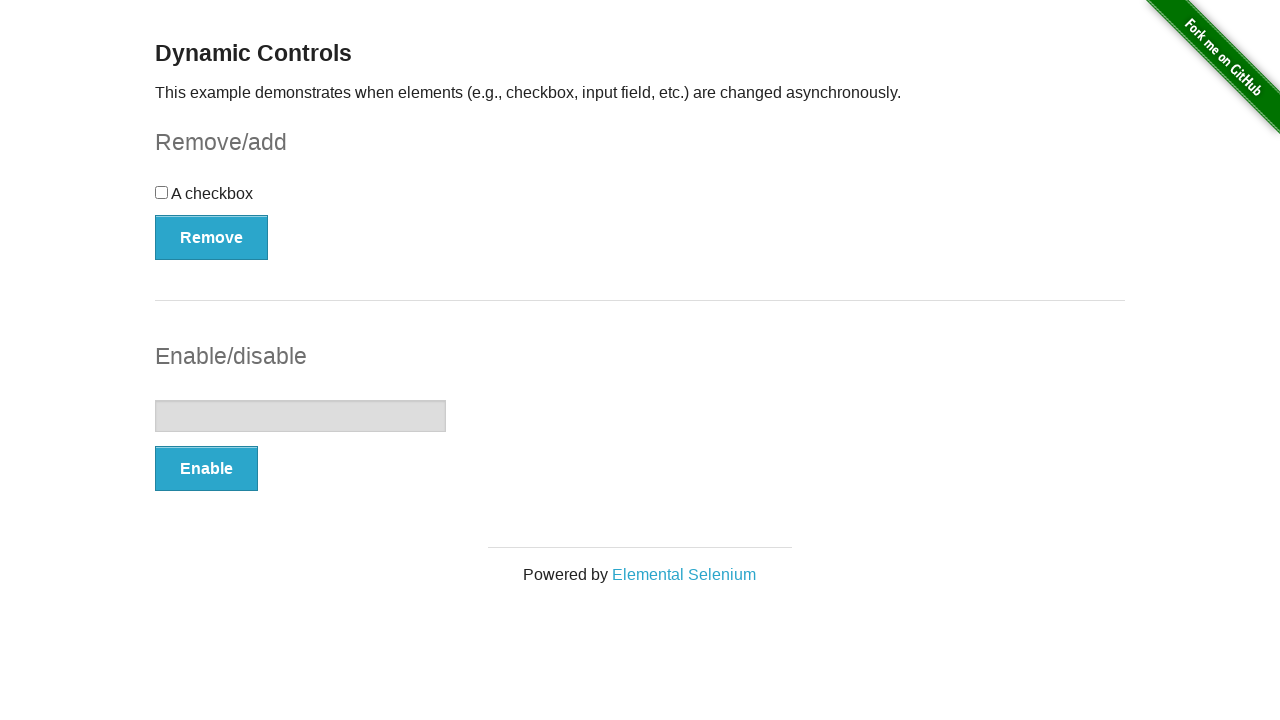

Clicked Remove button at (212, 237) on xpath=//button[.='Remove']
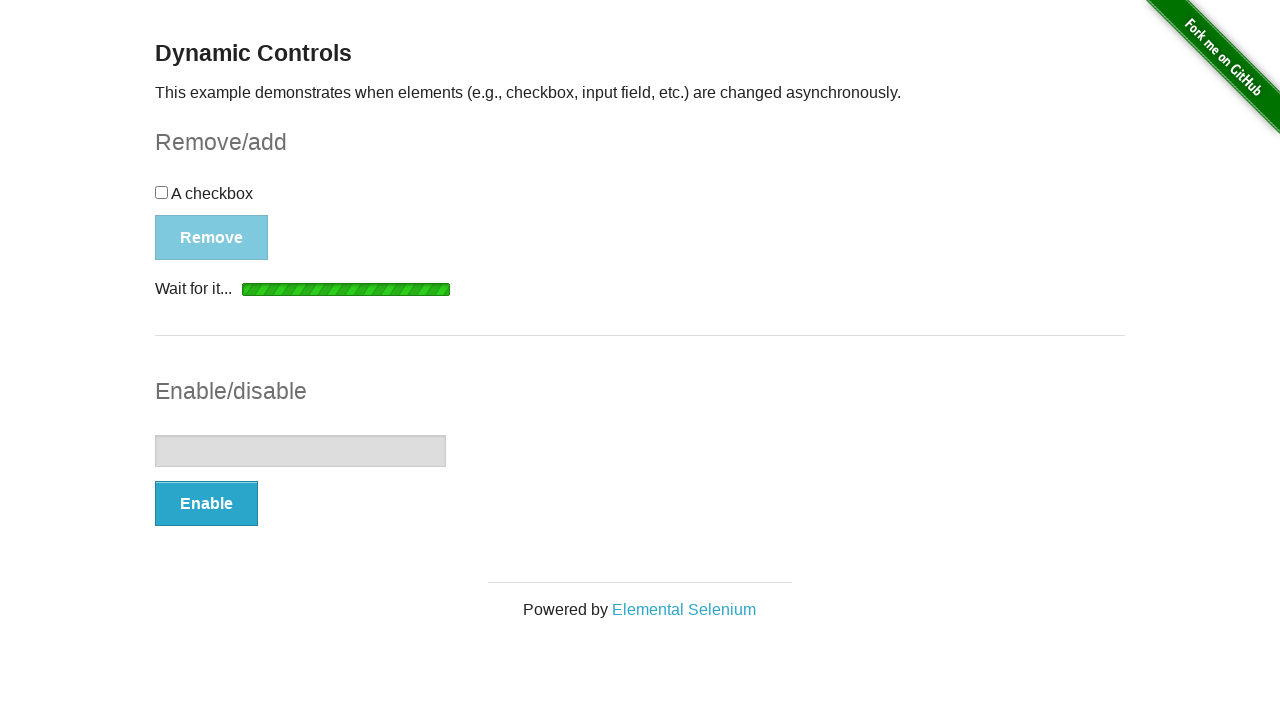

Waited for message element to appear
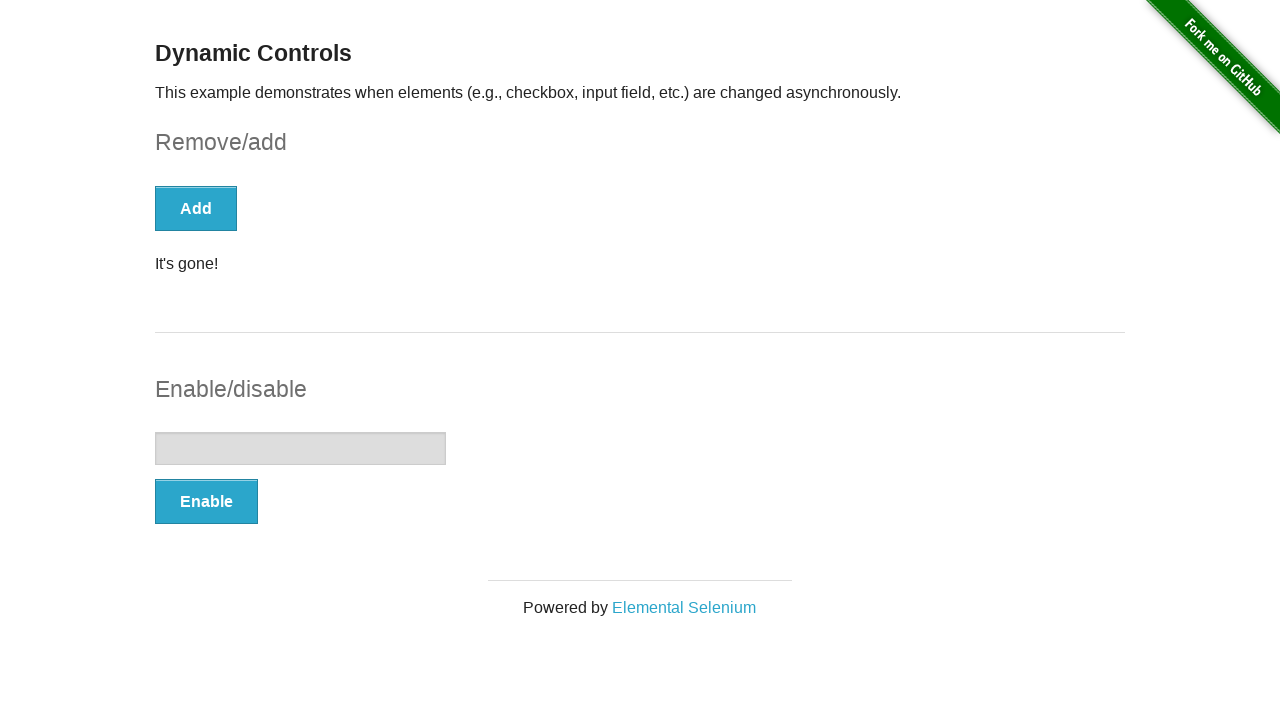

Verified 'It's gone!' message appears after clicking Remove
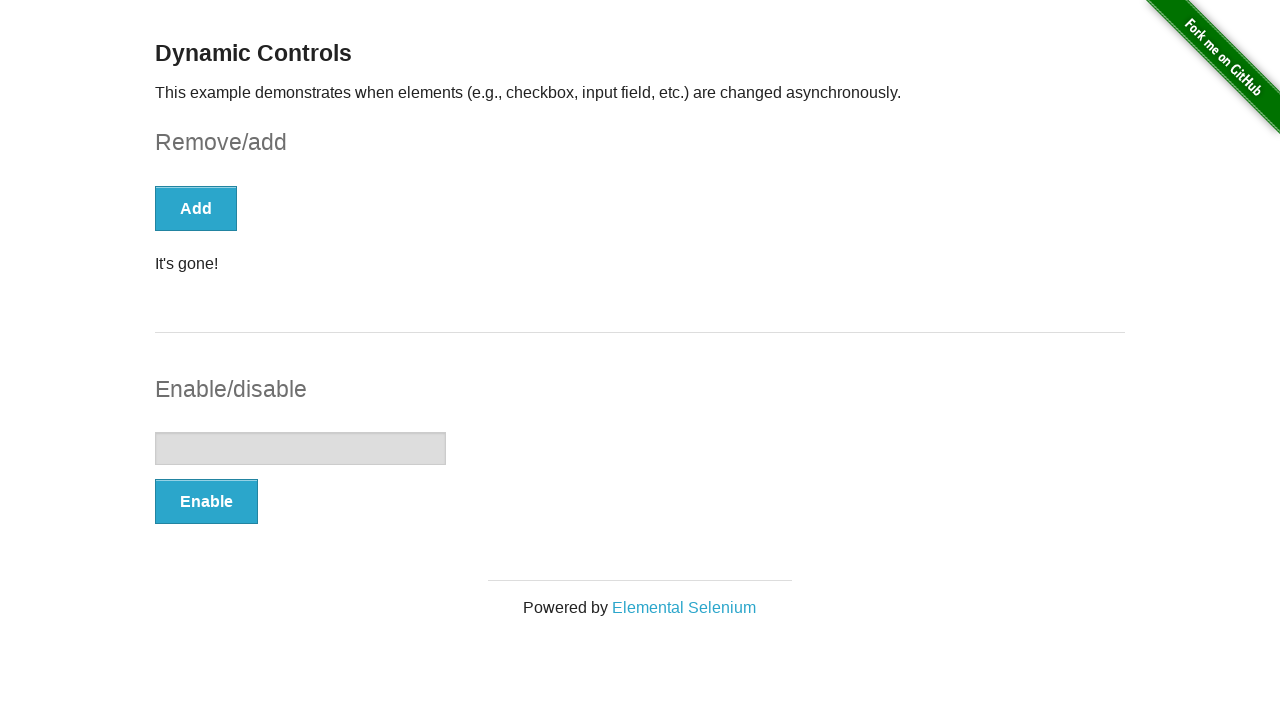

Clicked Add button at (196, 208) on xpath=//button[.='Add']
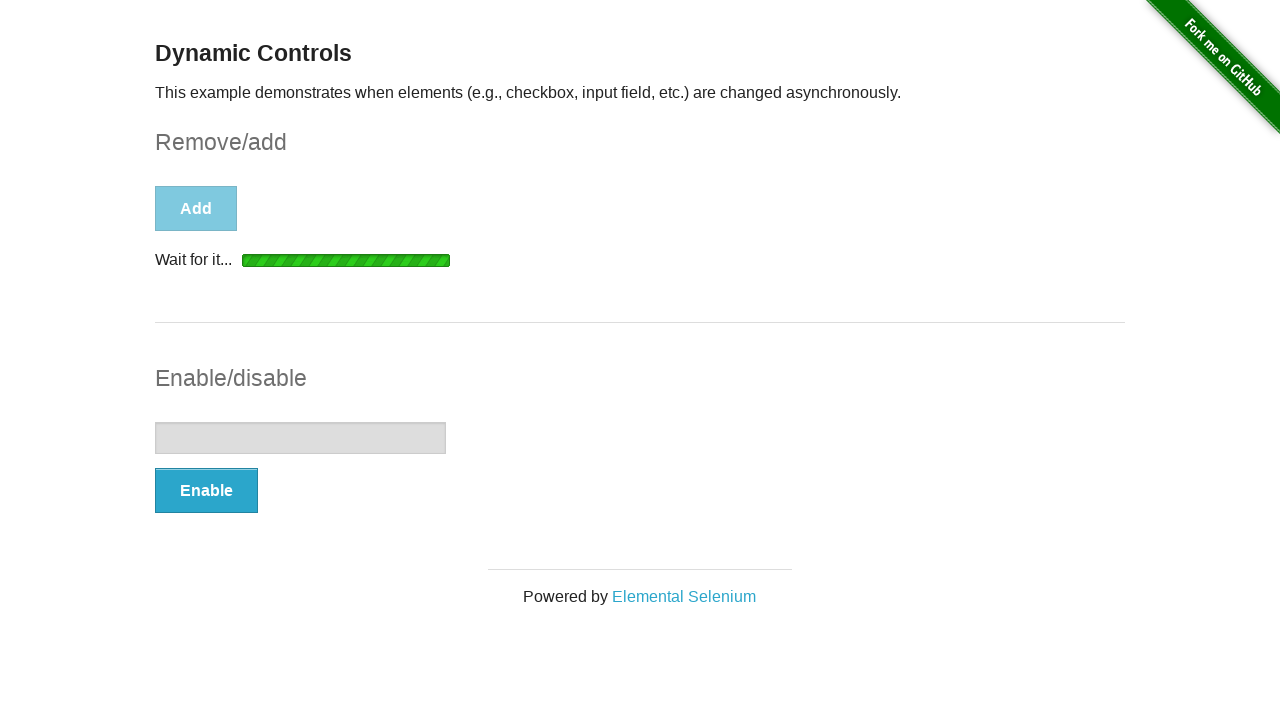

Waited for message element to update
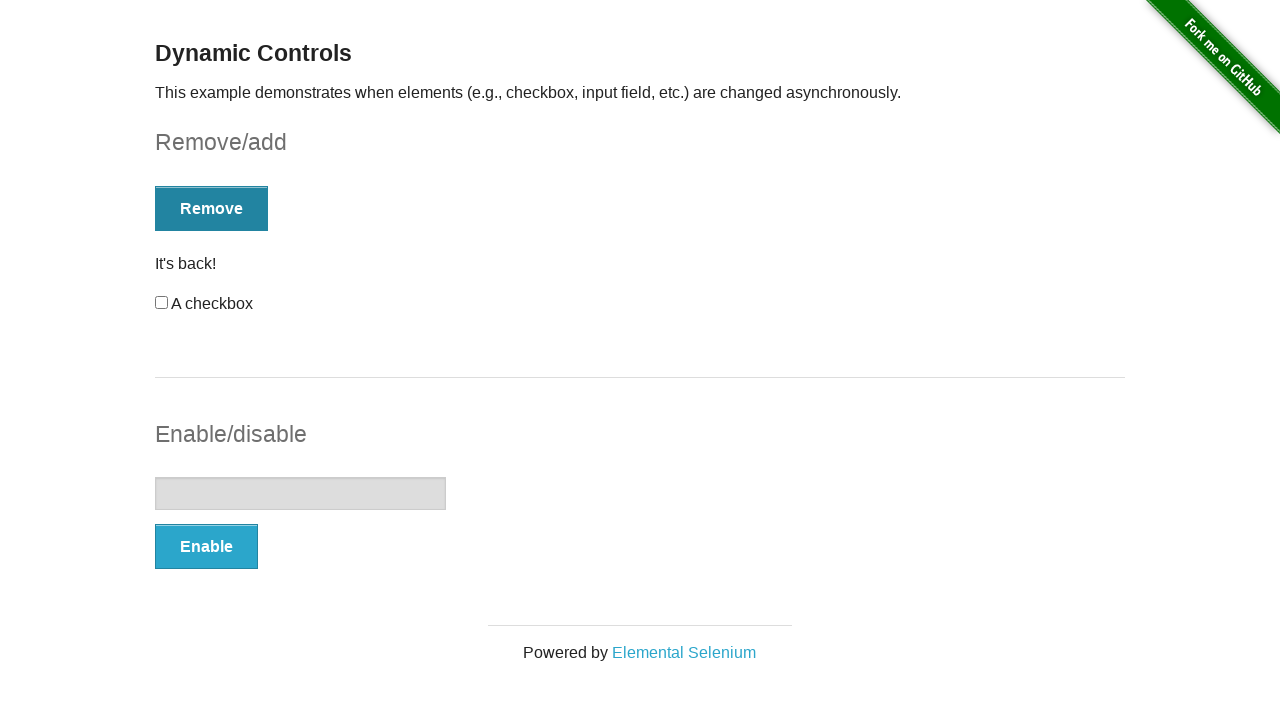

Located message element
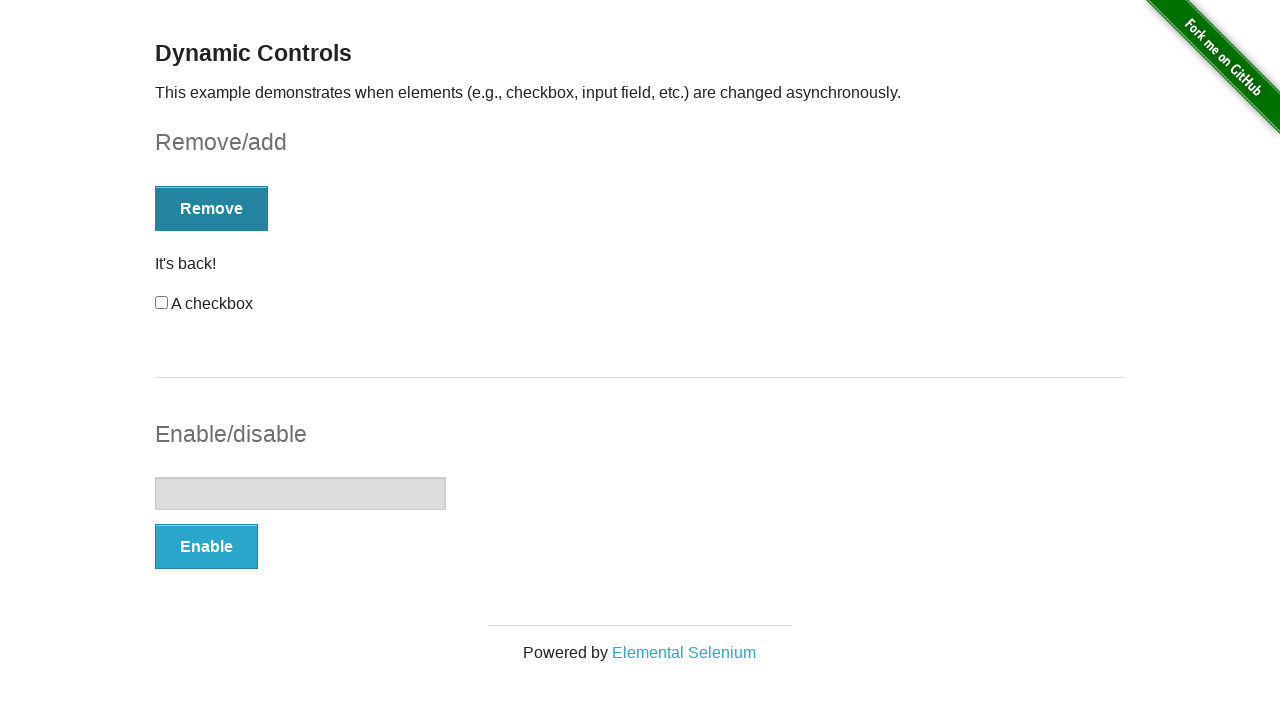

Verified 'It's back!' message appears after clicking Add
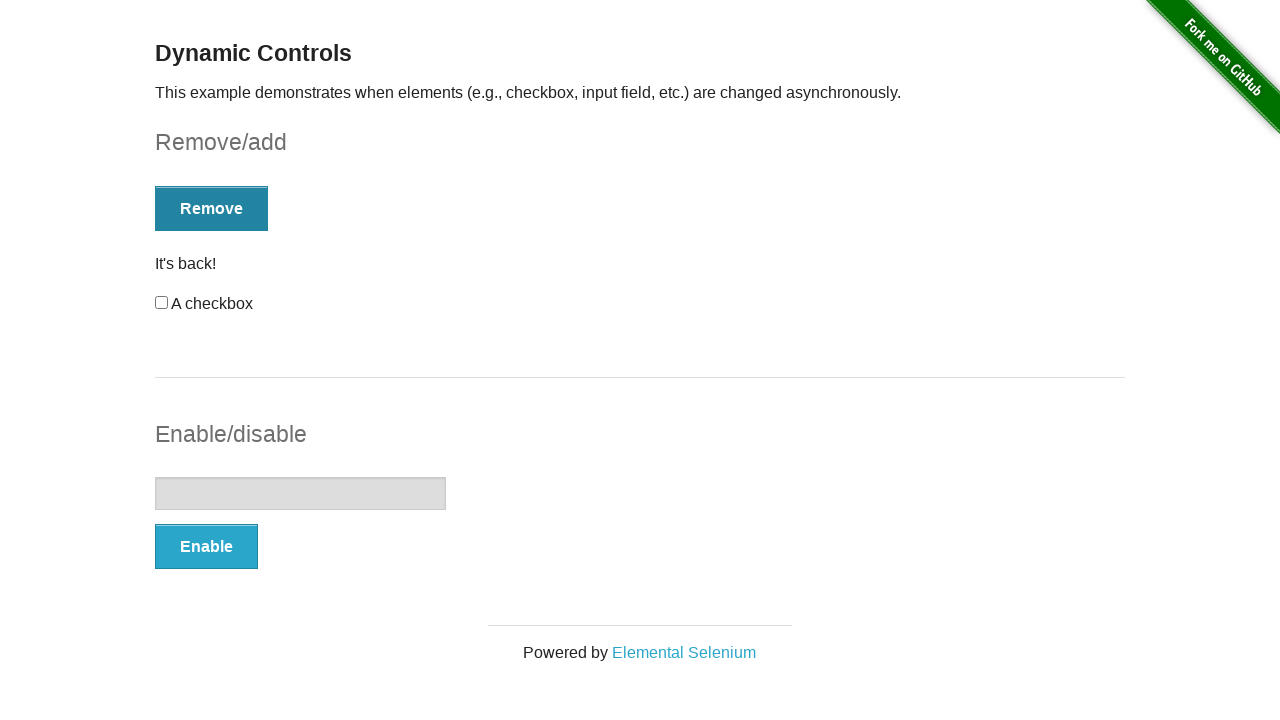

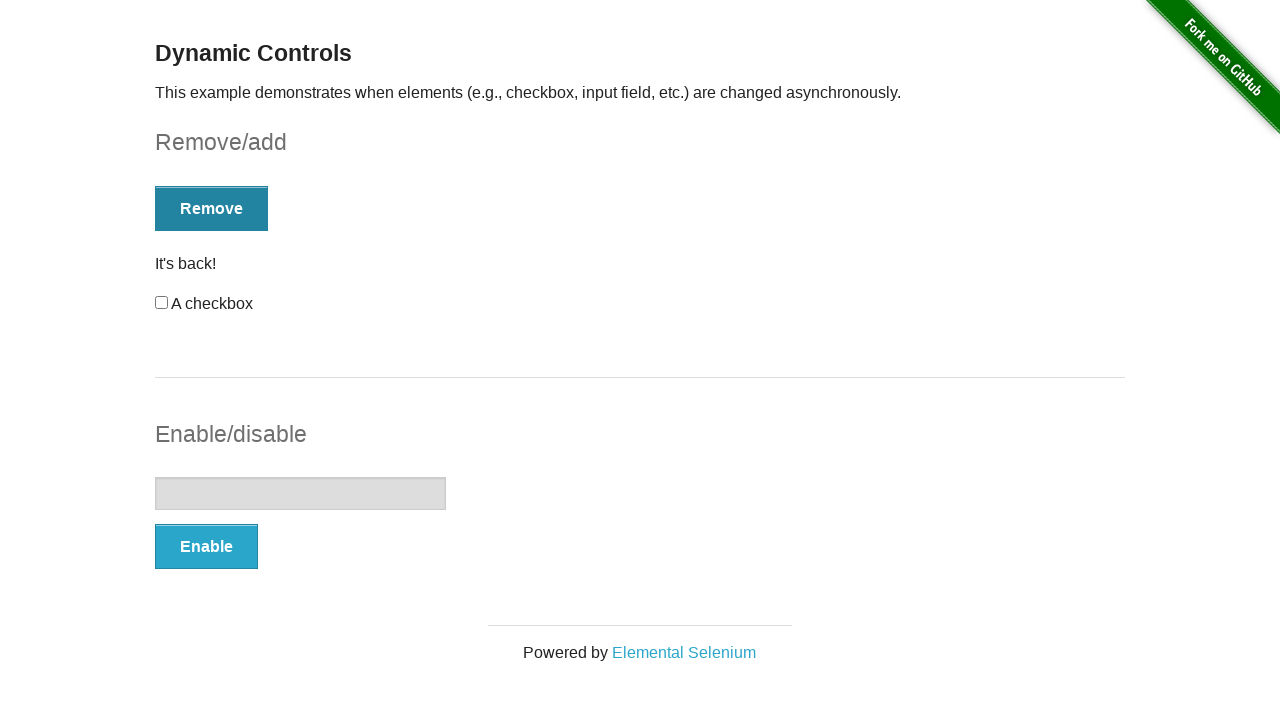